Tests page scrolling functionality by scrolling down 1200 pixels using JavaScript

Starting URL: https://rahulshettyacademy.com/AutomationPractice/

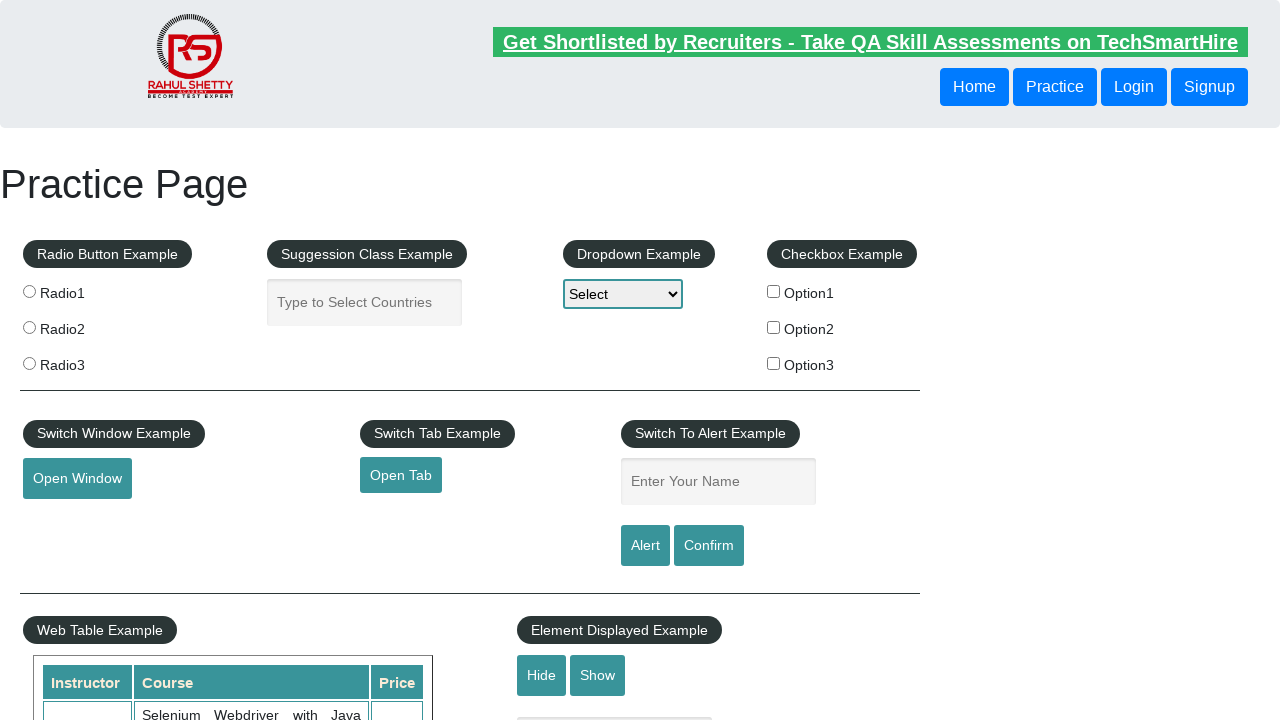

Scrolled down 1200 pixels using JavaScript
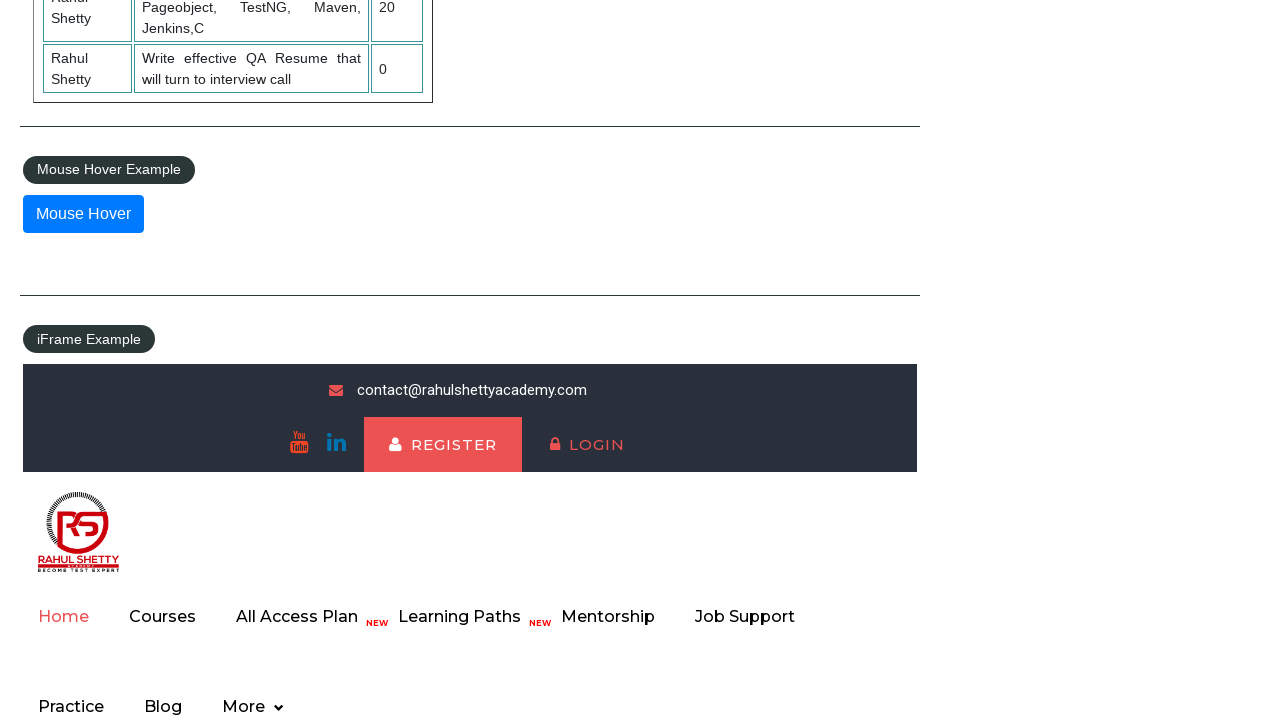

Waited 1000ms for scroll to complete
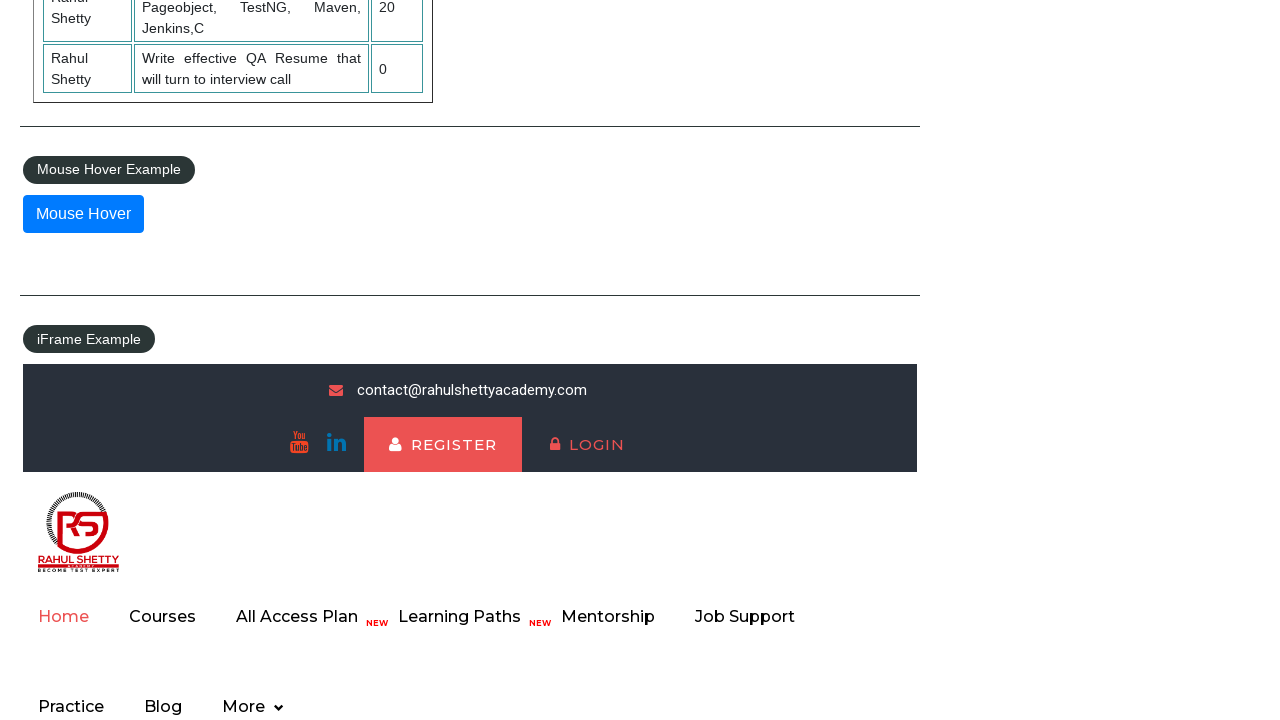

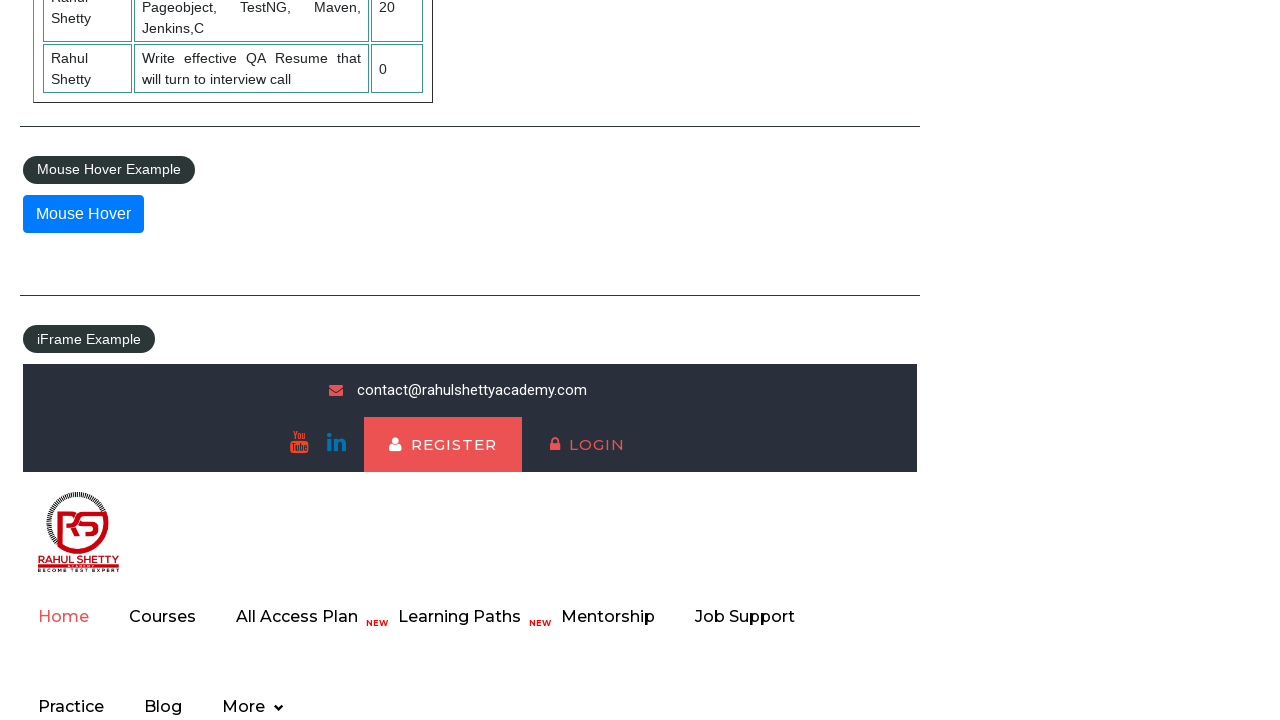